Tests mouse hover navigation by hovering over SwitchTo menu and navigating to nested iframe section

Starting URL: http://demo.automationtesting.in/Register.html

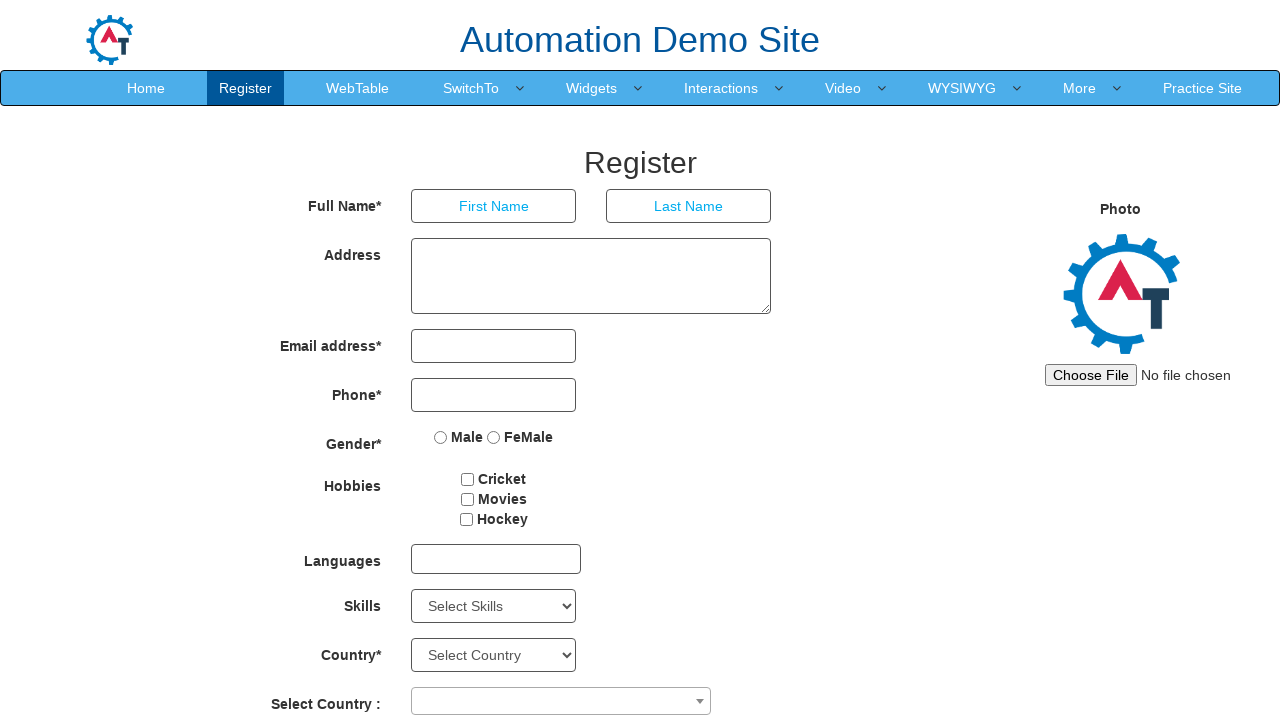

Hovered over SwitchTo menu to reveal dropdown at (471, 88) on xpath=//a[contains(text(),'SwitchTo')]
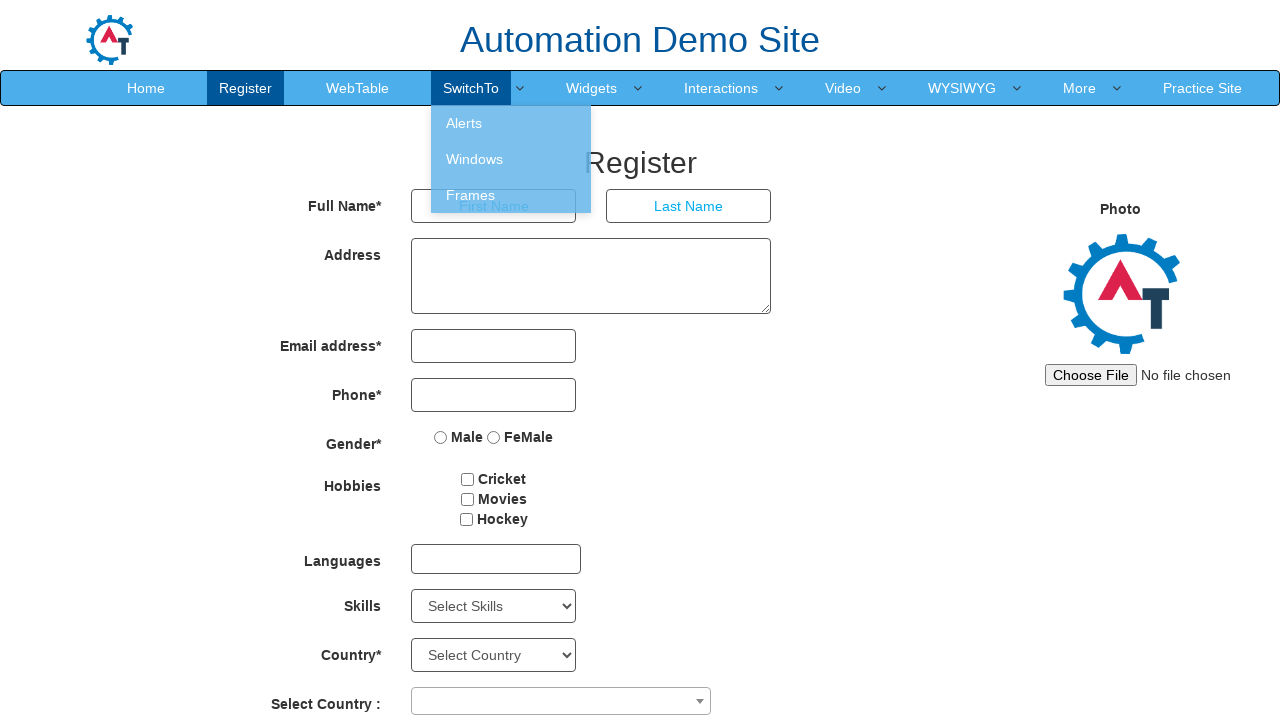

Clicked on Frames option from dropdown at (511, 195) on xpath=//a[contains(text(),'Frames')]
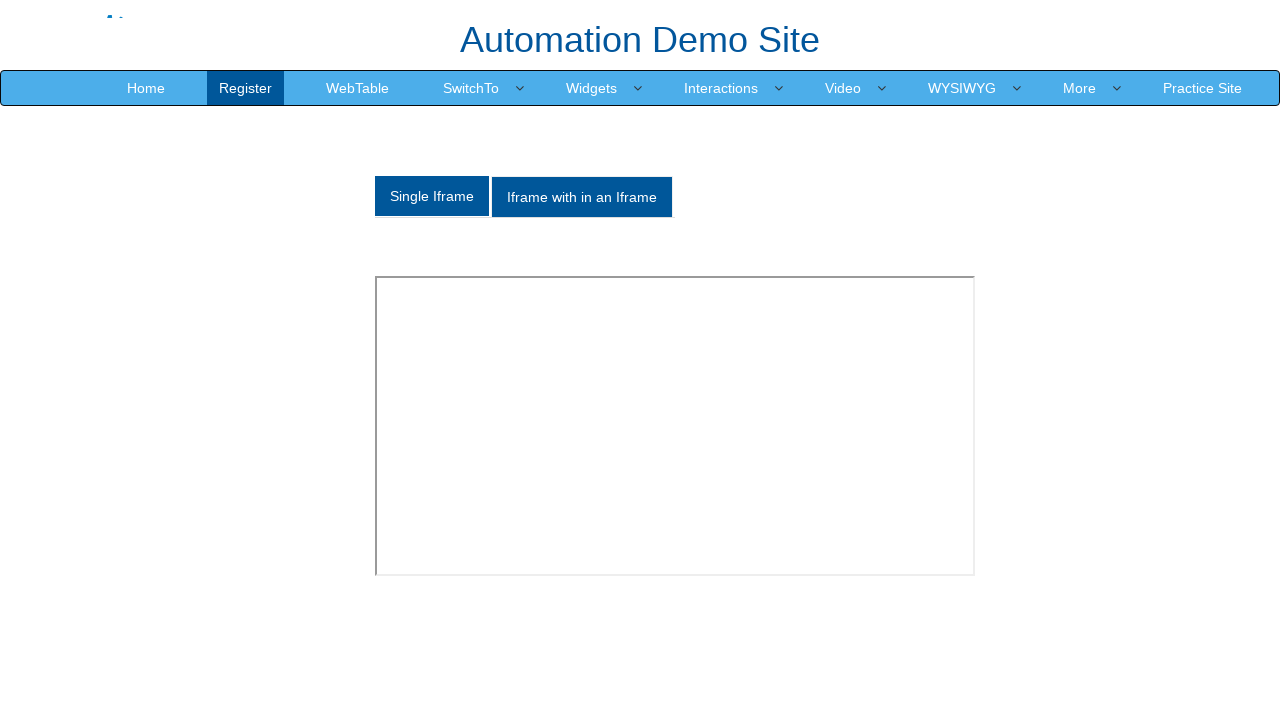

Clicked on Iframe with in an Iframe option to navigate to nested iframe section at (582, 197) on xpath=//a[contains(text(),'Iframe with in an Iframe')]
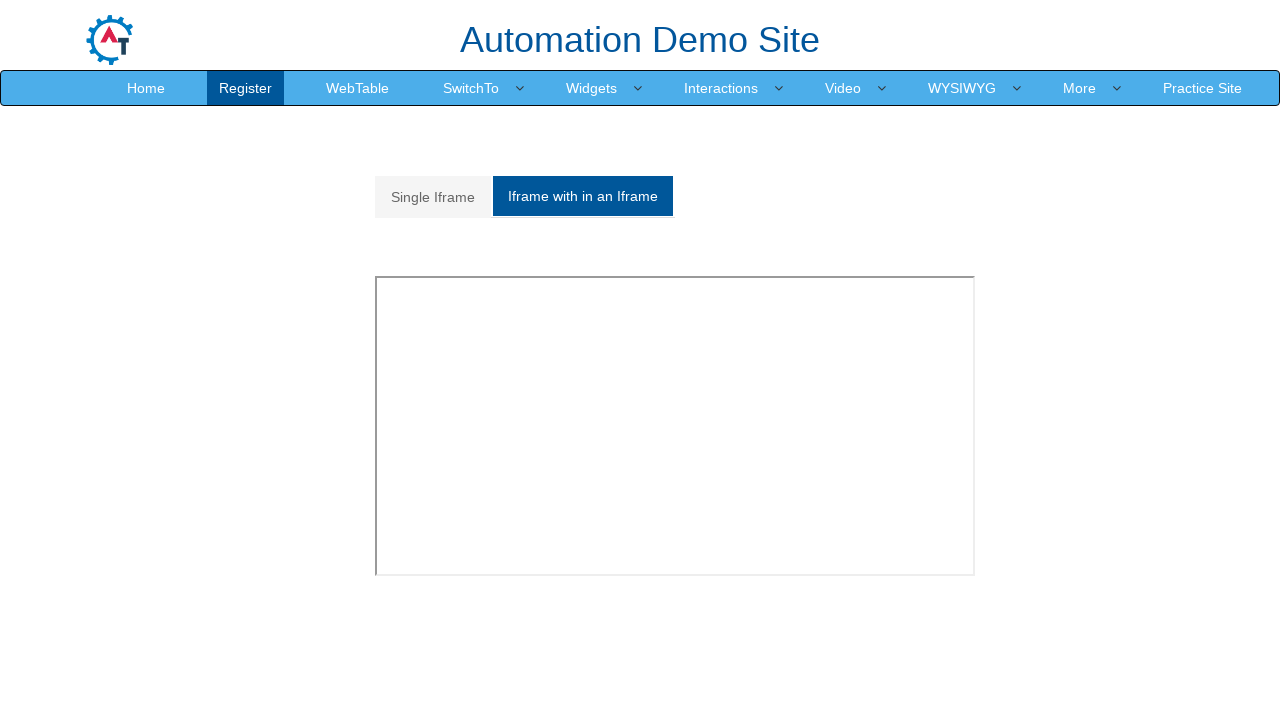

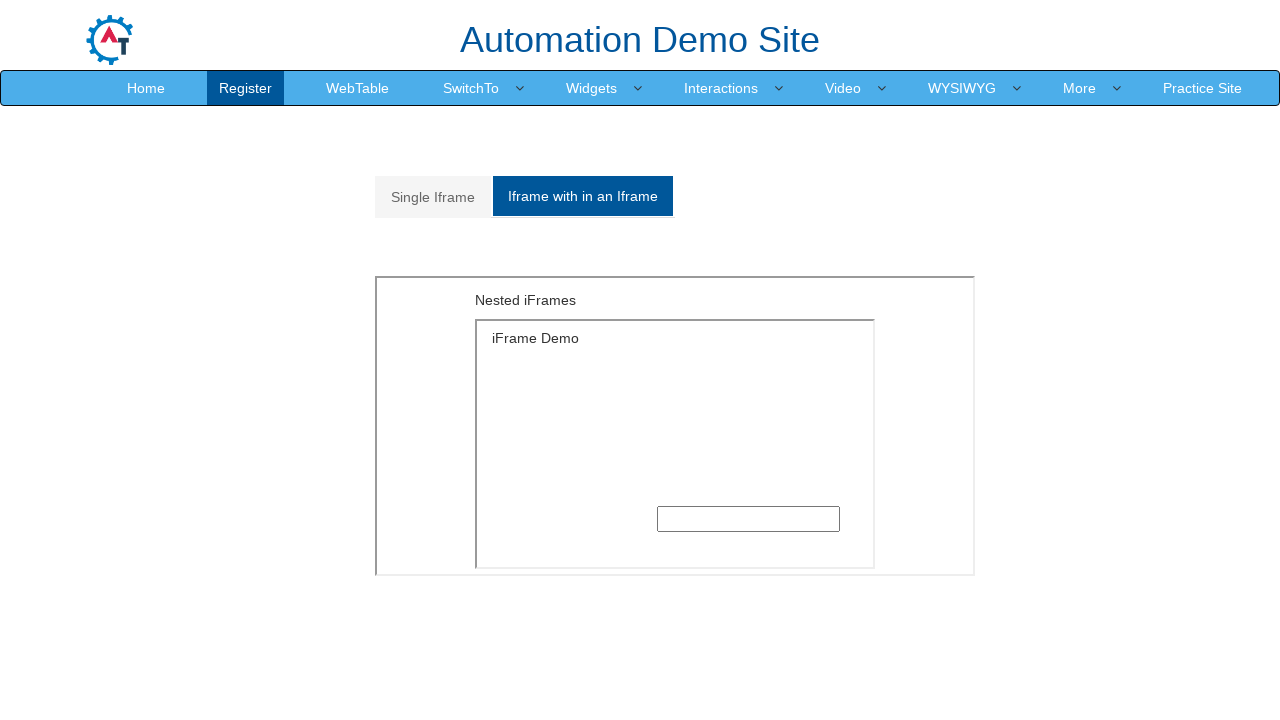